Navigates through multiple URLs and clicks on "Enable" buttons when present, then revisits the first URL

Starting URL: https://www.example1.com

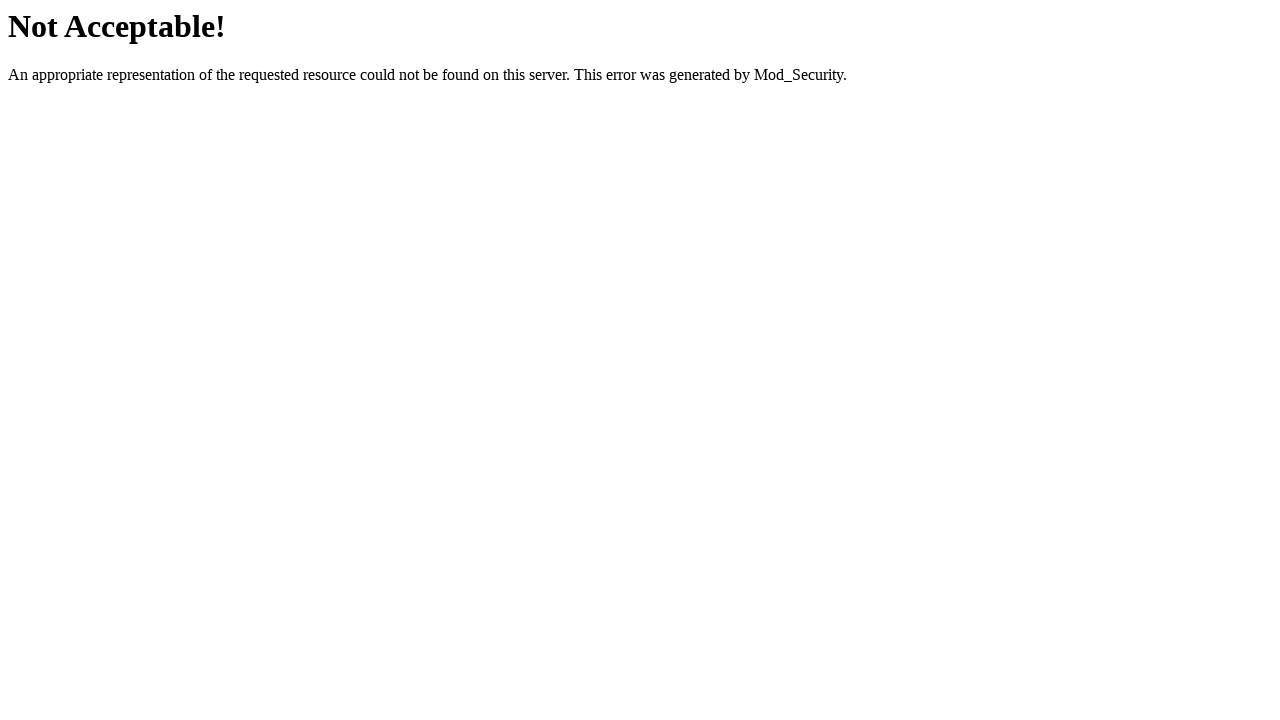

Located Enable button on https://www.example1.com
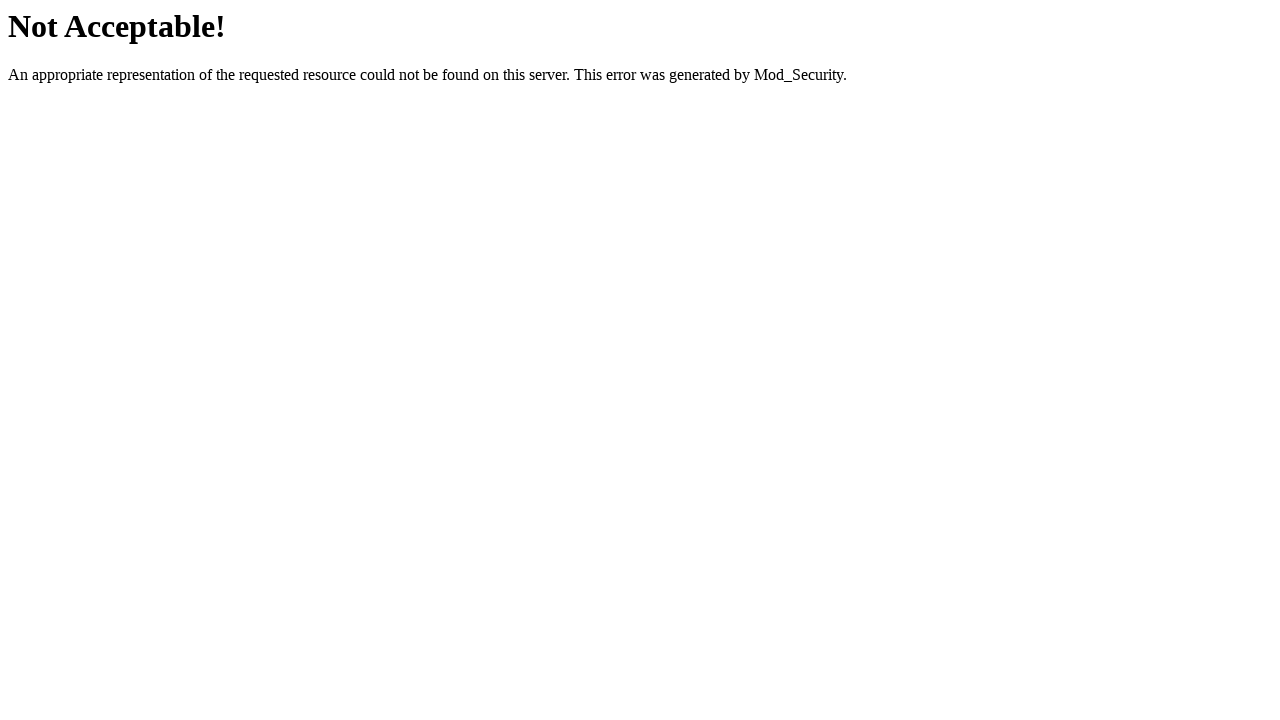

Waited 8 seconds after processing https://www.example1.com
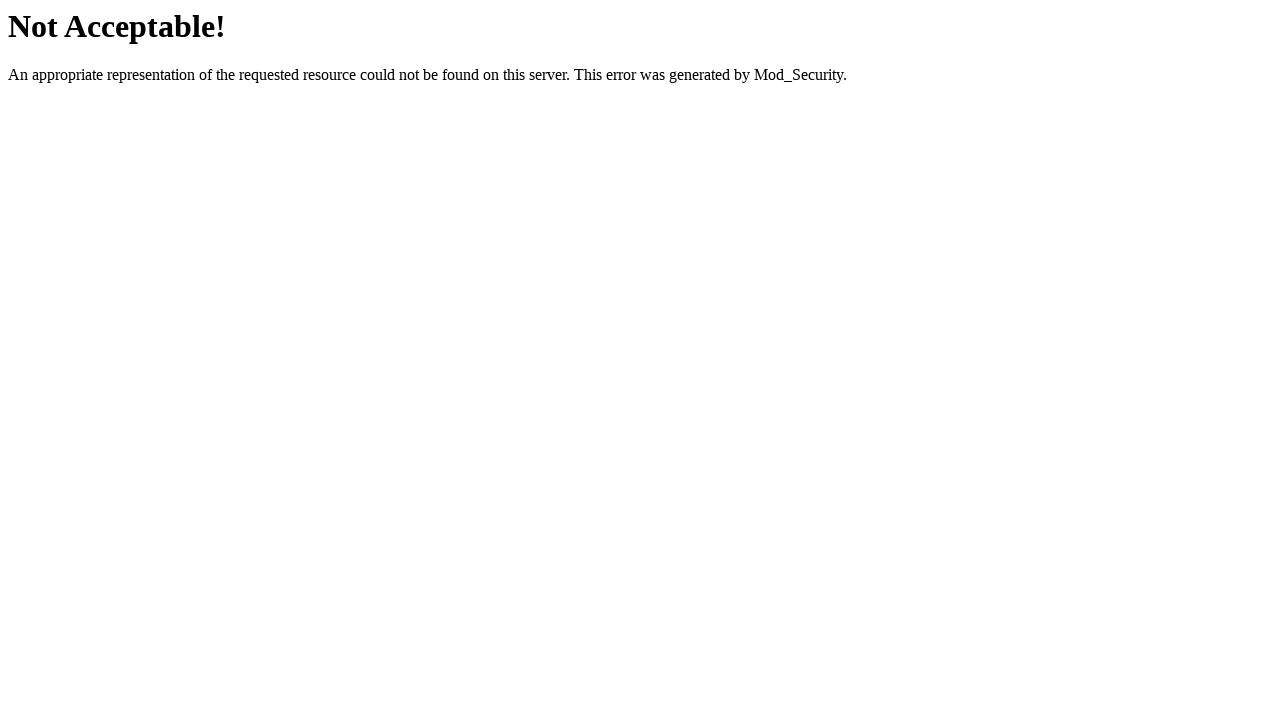

Navigated to https://www.example3.com
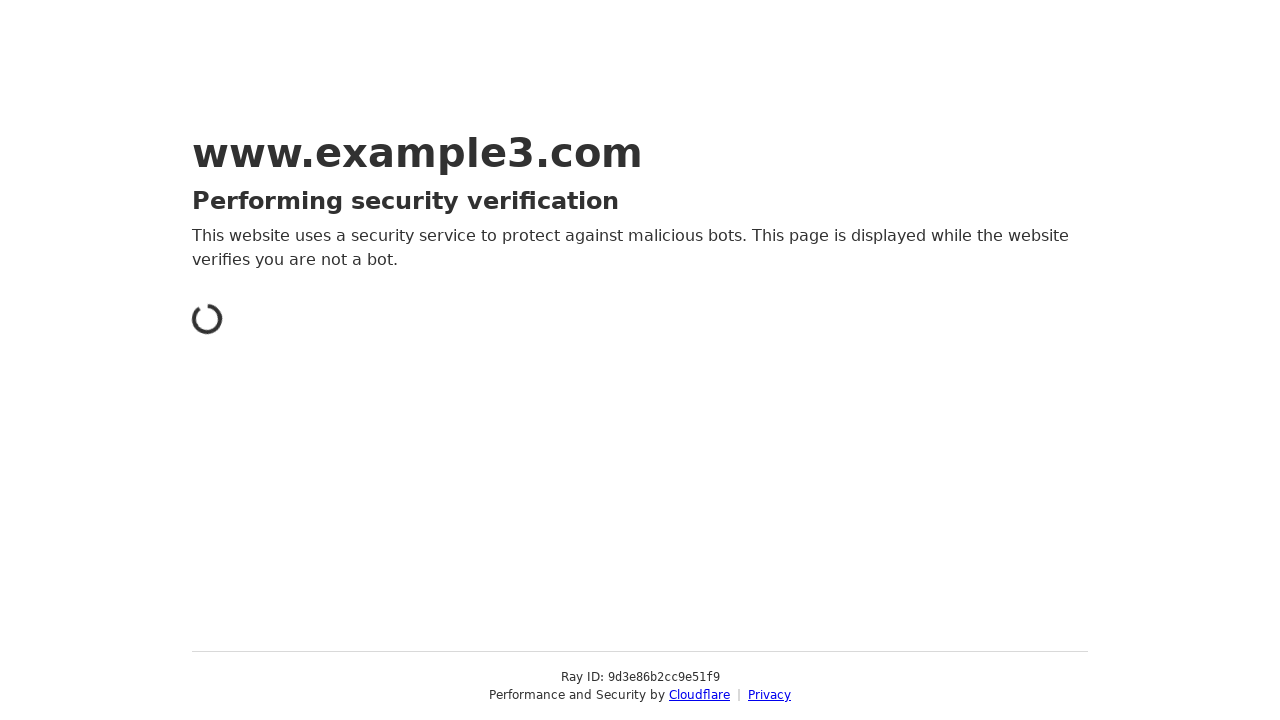

Located Enable button on https://www.example3.com
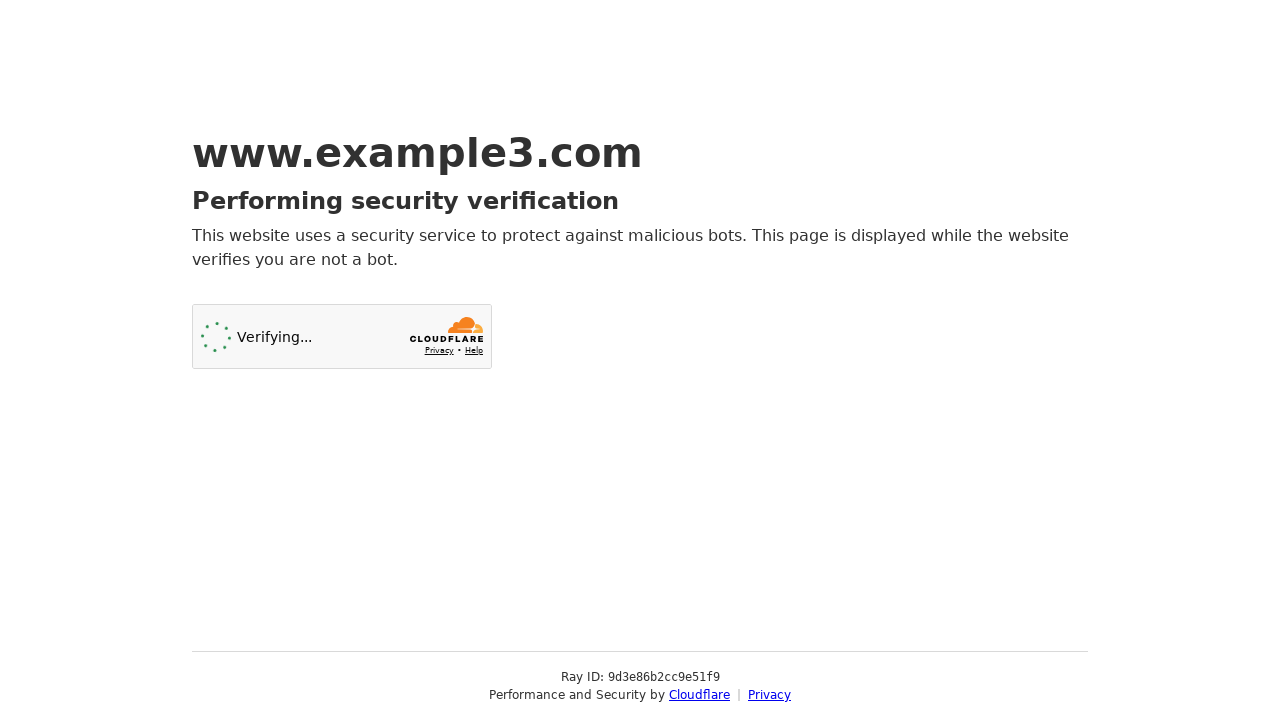

Waited 8 seconds after processing https://www.example3.com
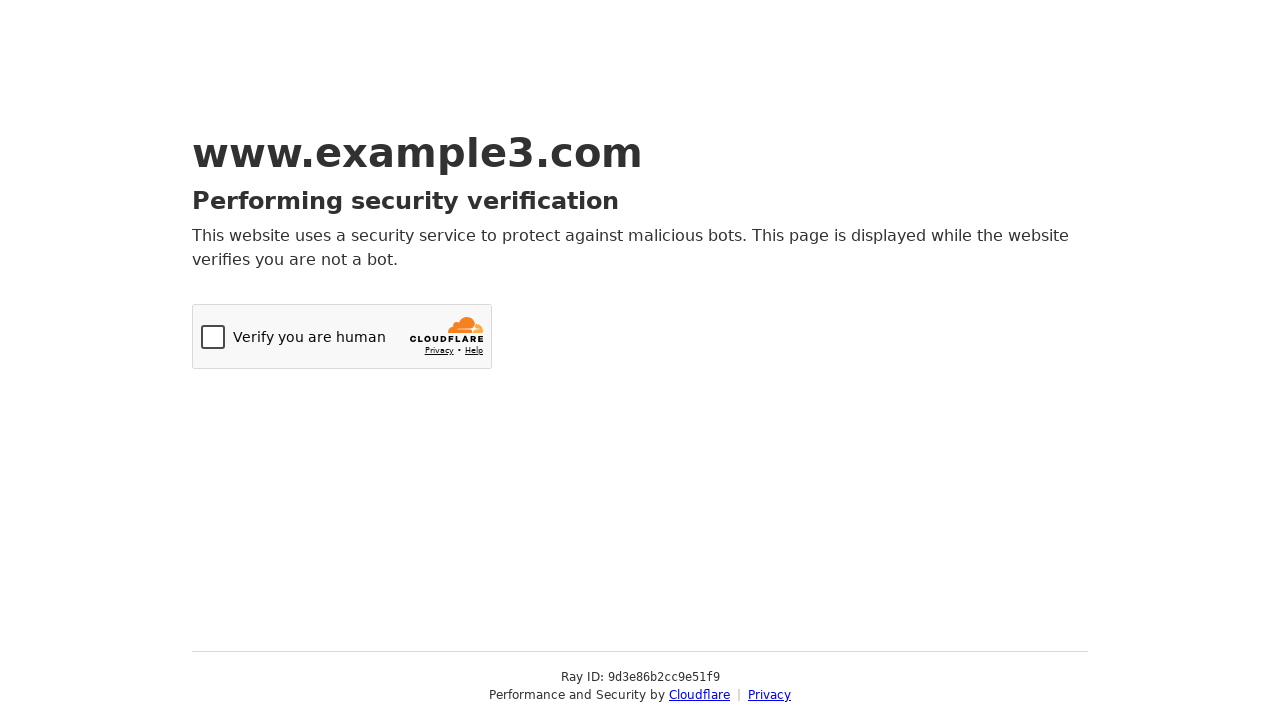

Navigated to https://the-internet.herokuapp.com/dynamic_controls
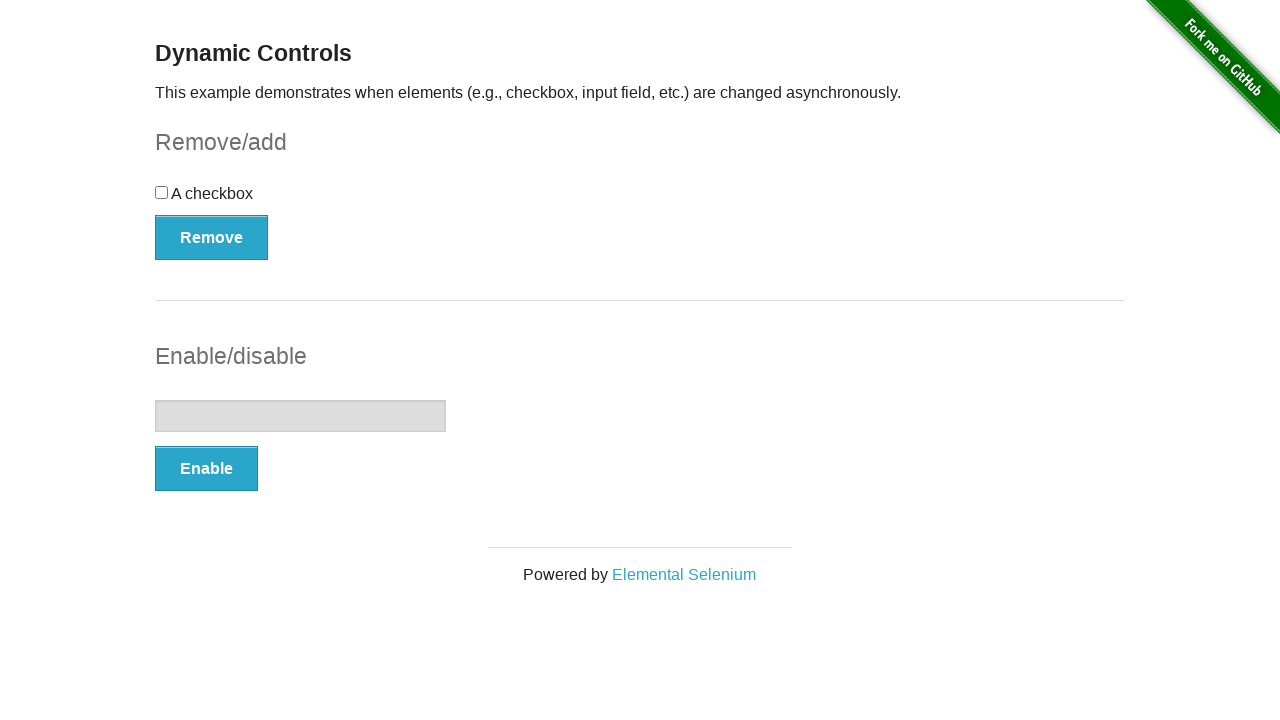

Located Enable button on https://the-internet.herokuapp.com/dynamic_controls
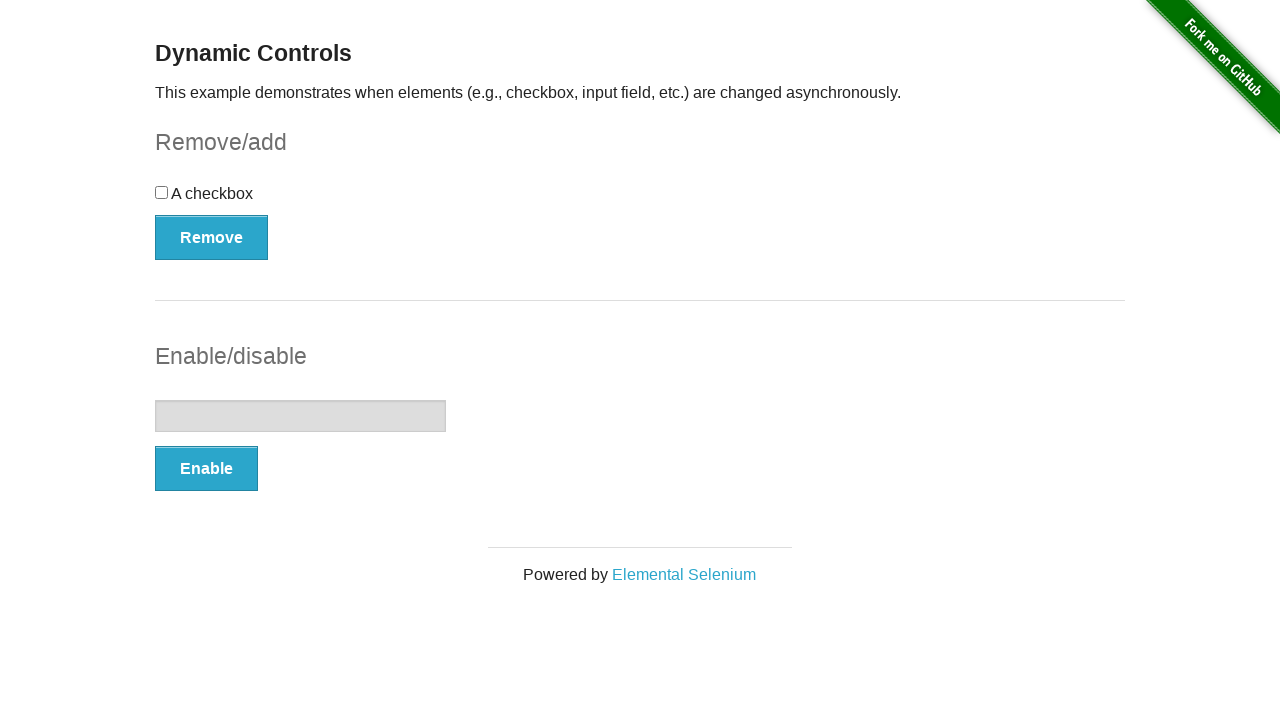

Clicked Enable button on https://the-internet.herokuapp.com/dynamic_controls at (206, 469) on button:text('Enable')[autocomplete='off']
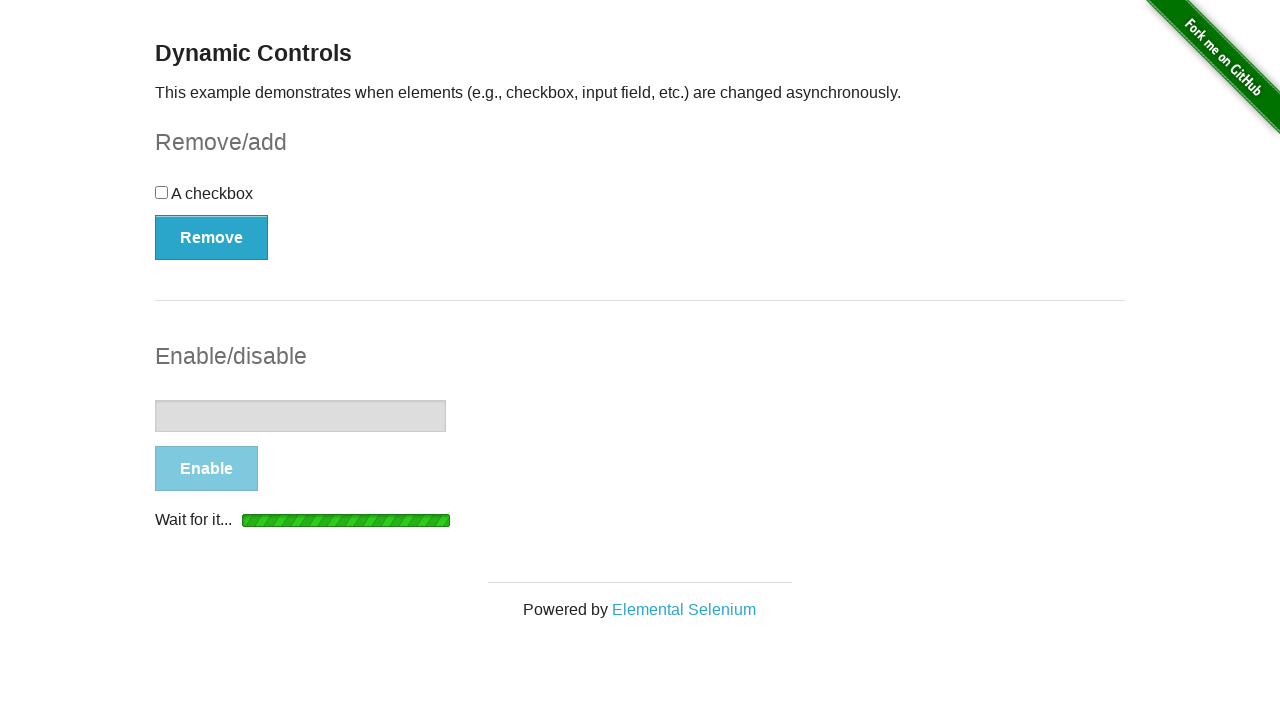

Waited 8 seconds after processing https://the-internet.herokuapp.com/dynamic_controls
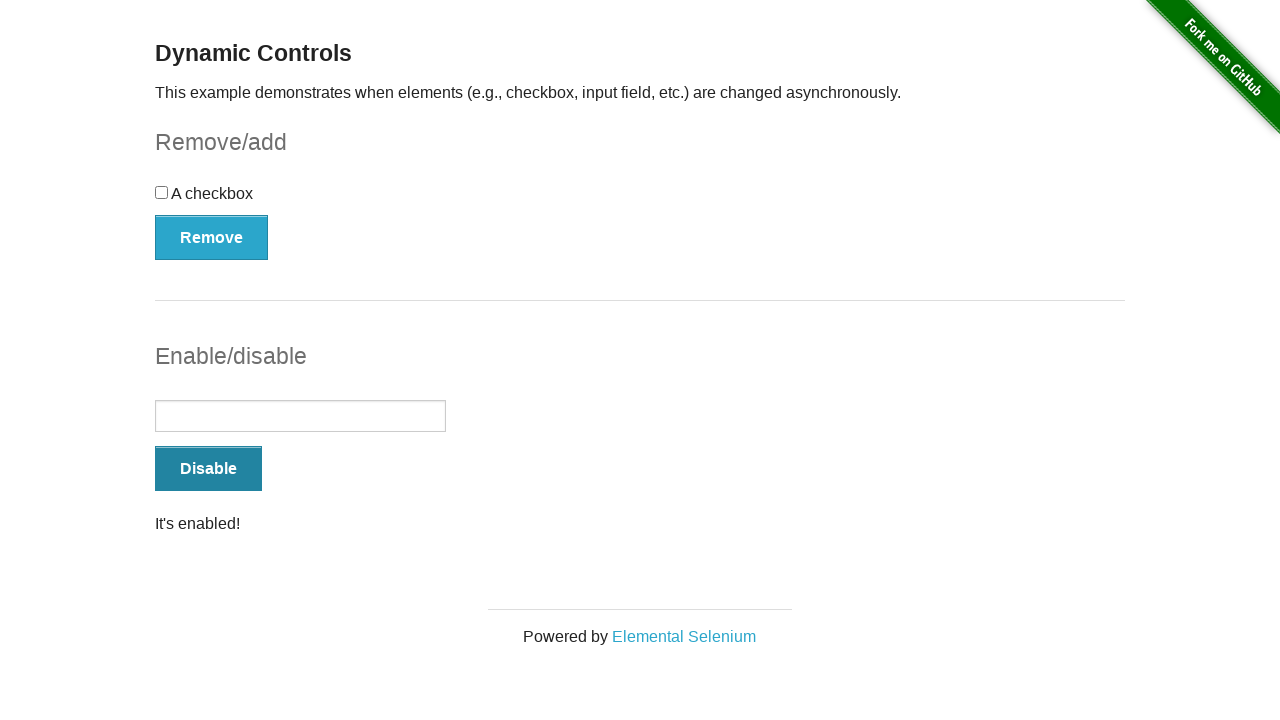

Navigated back to first URL: https://www.example1.com
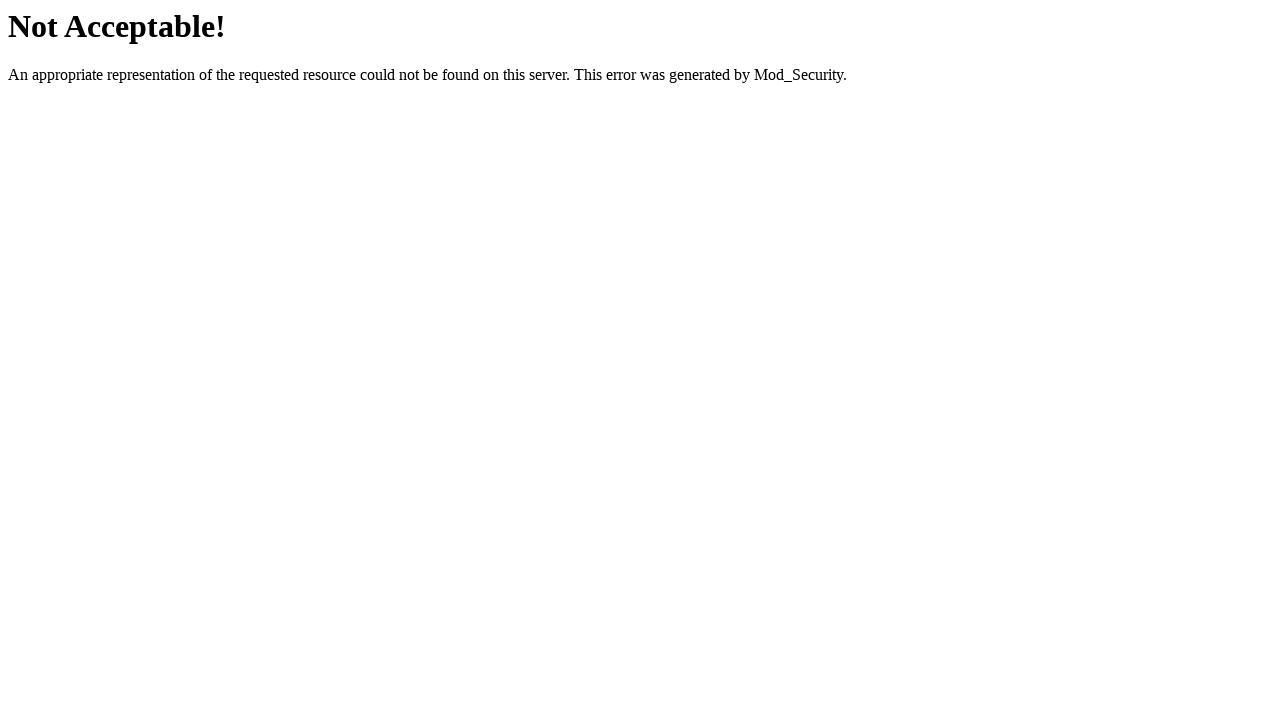

Located Enable button on first URL revisit
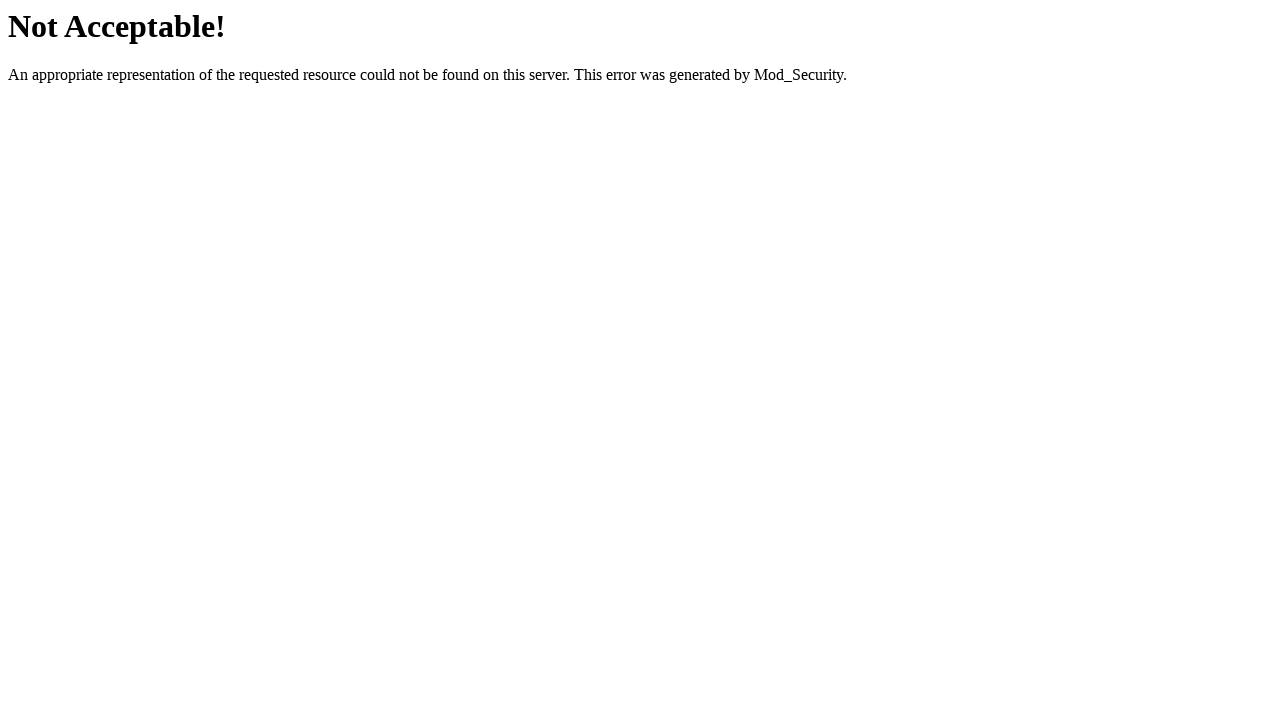

Final wait of 8 seconds completed
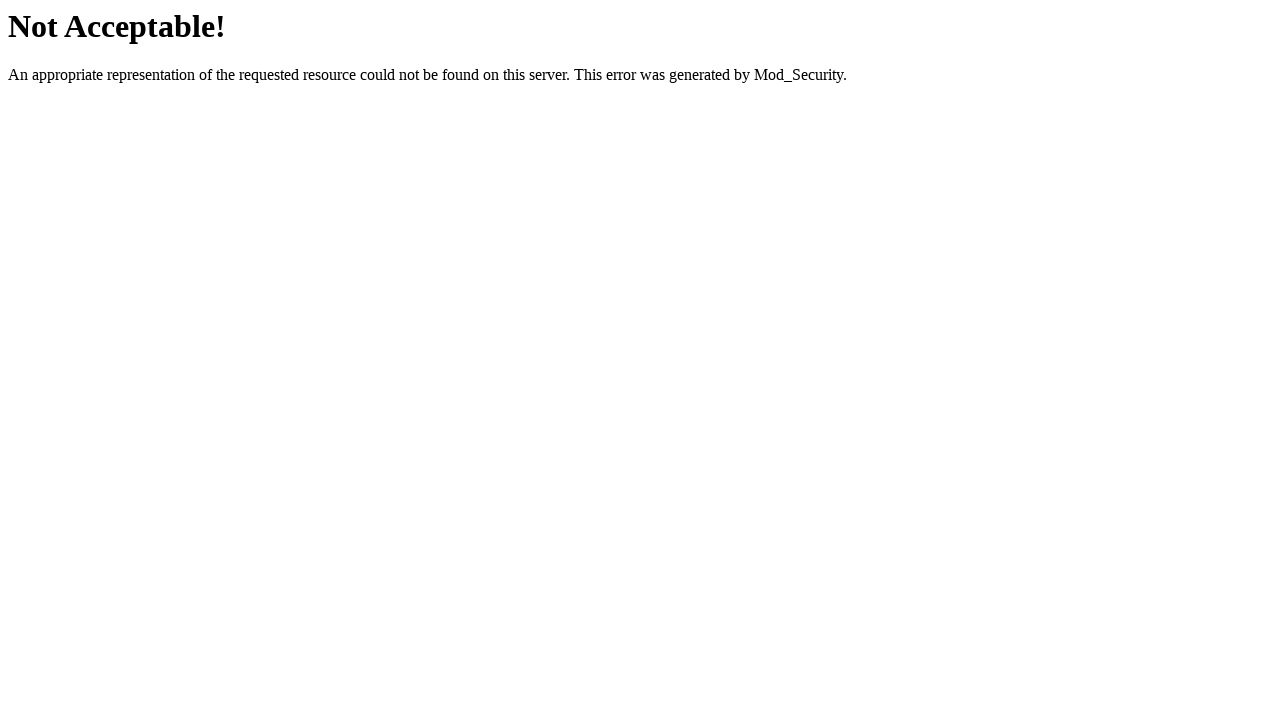

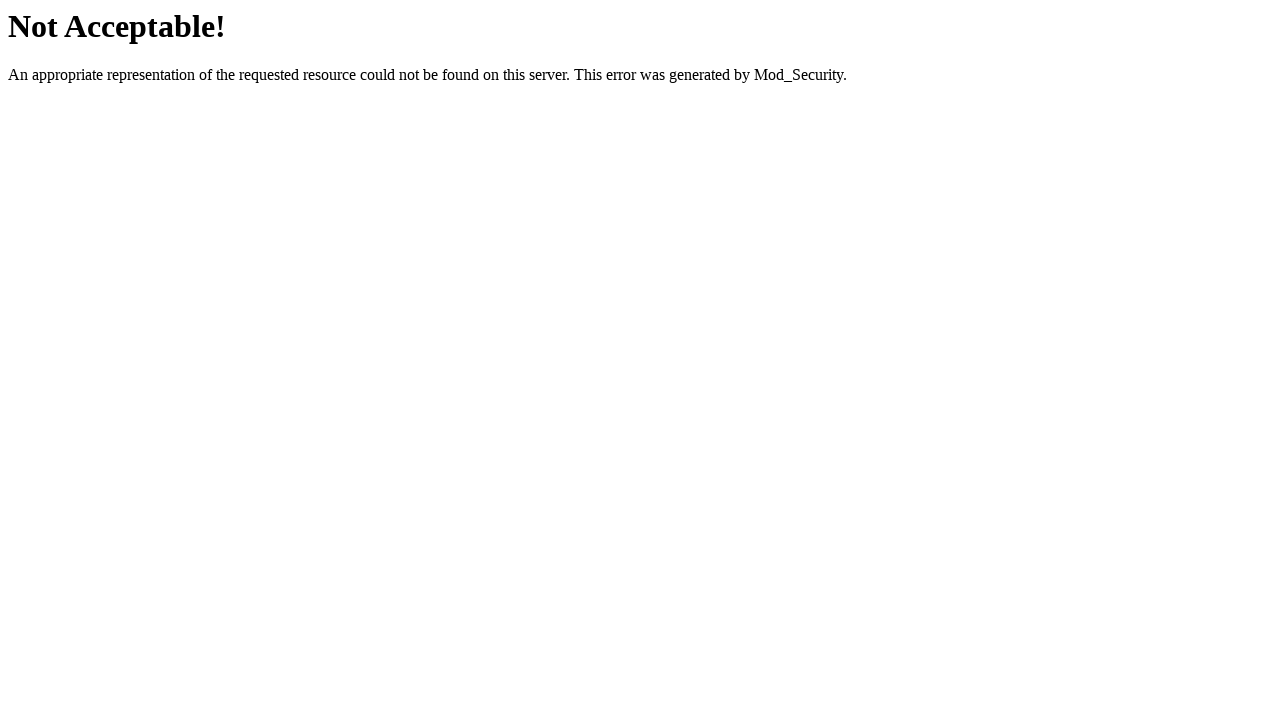